Tests handling a simple JavaScript alert by clicking the trigger button, switching to the alert, reading its text, and accepting it

Starting URL: https://v1.training-support.net/selenium/javascript-alerts

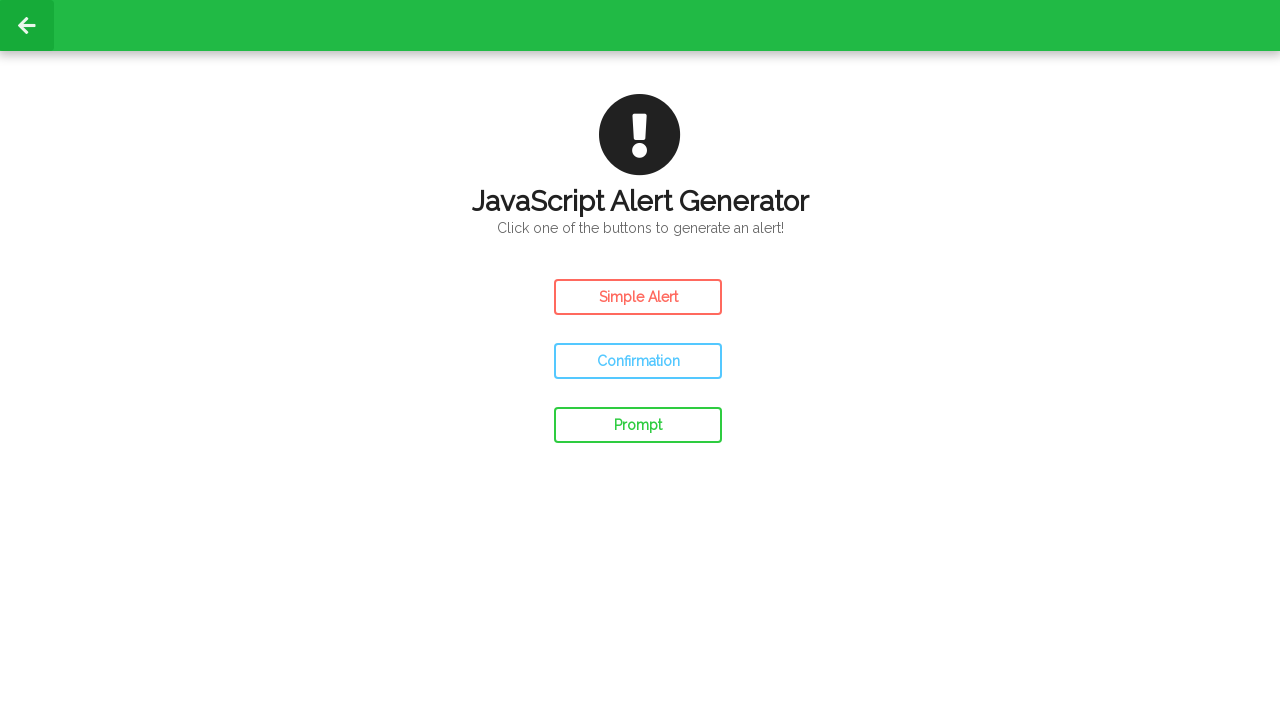

Clicked the Simple Alert button at (638, 297) on #simple
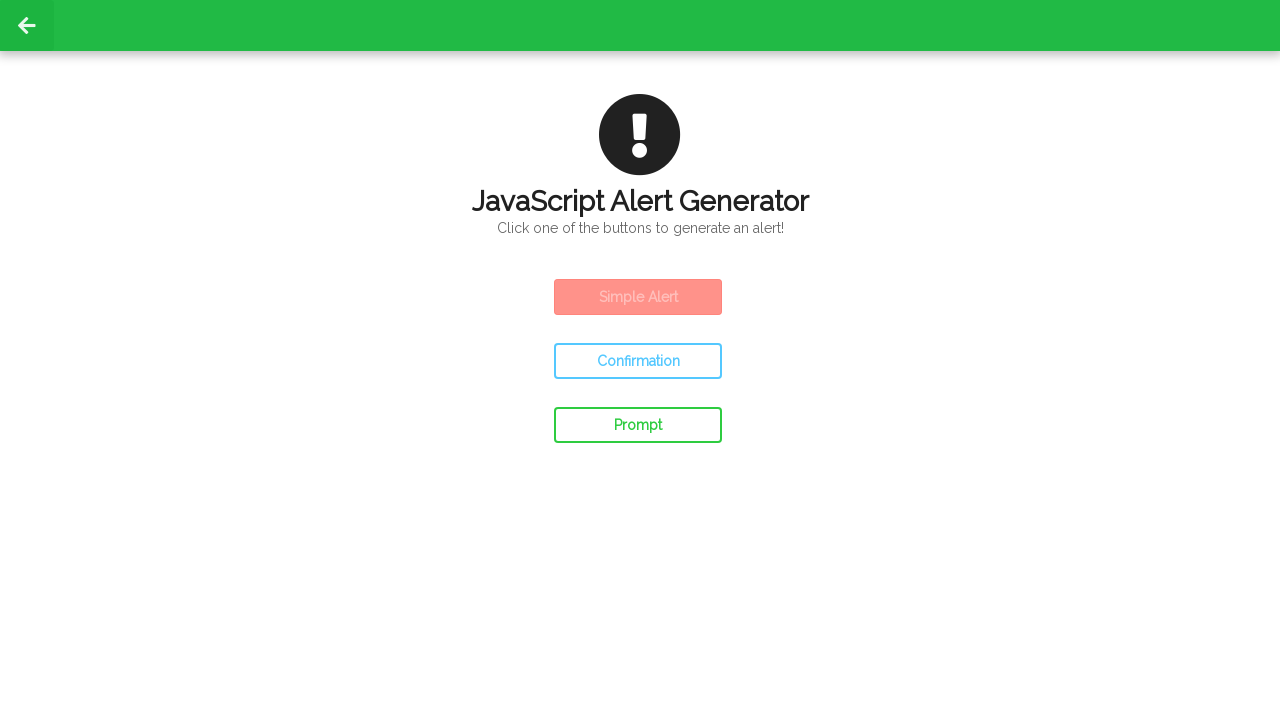

Set up dialog handler to accept alerts
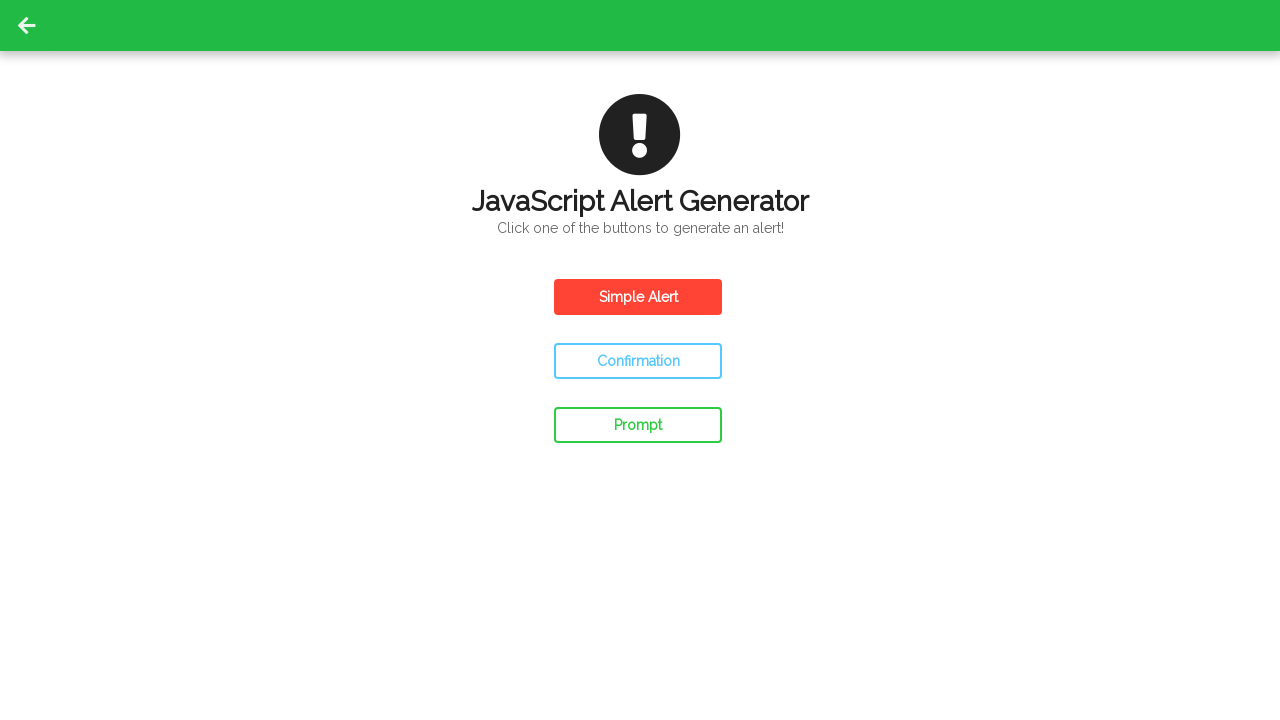

Waited for alert to be processed
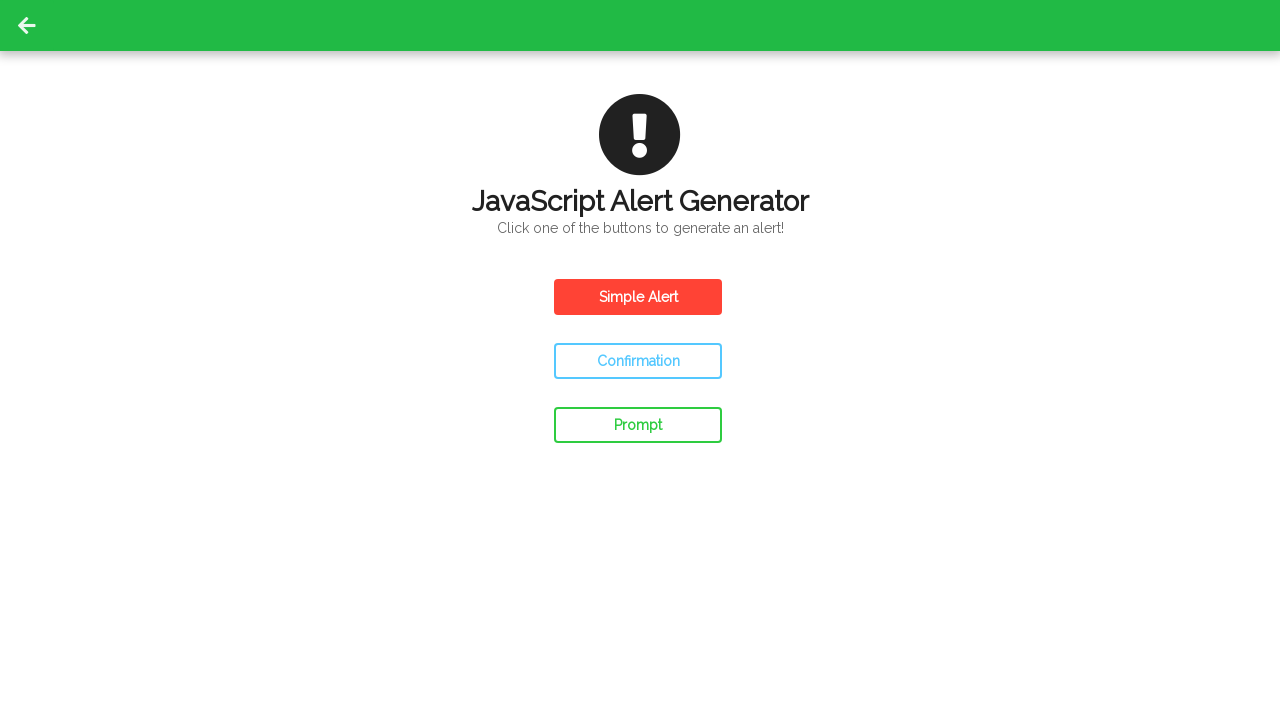

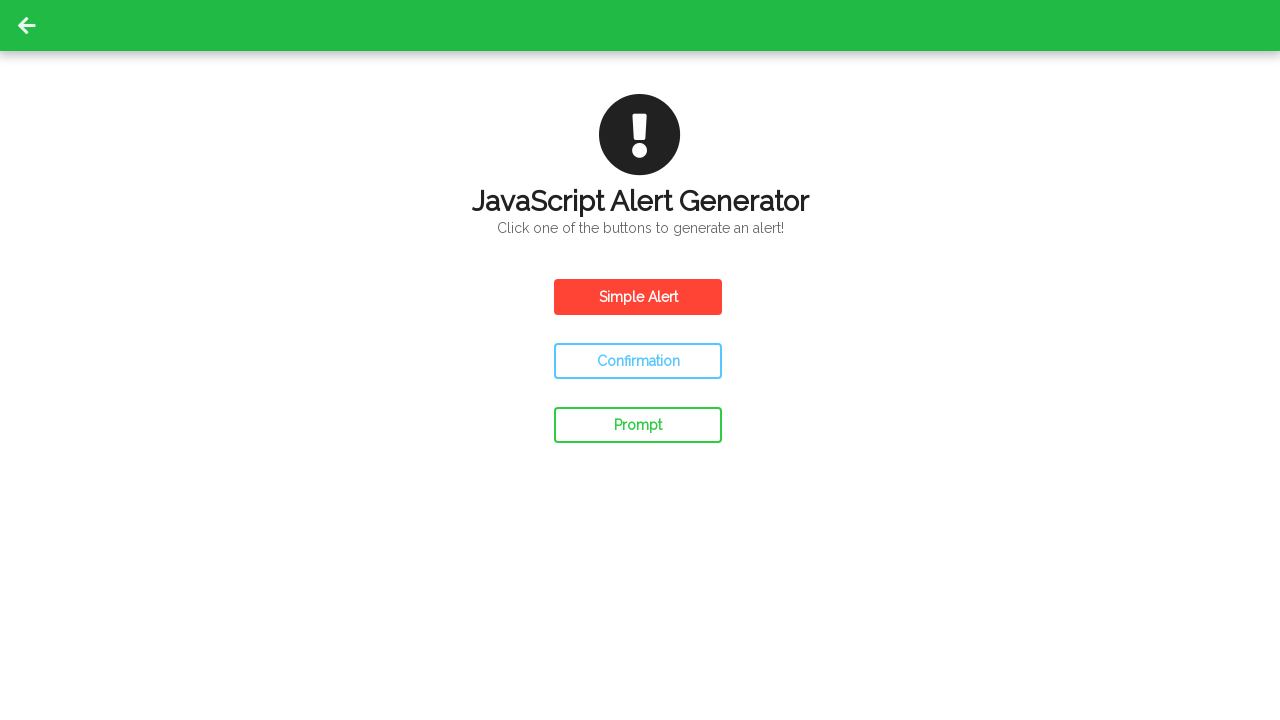